Tests dynamic loading functionality by clicking the Start button and waiting for "Hello World!" text to appear on the screen.

Starting URL: https://the-internet.herokuapp.com/dynamic_loading/1

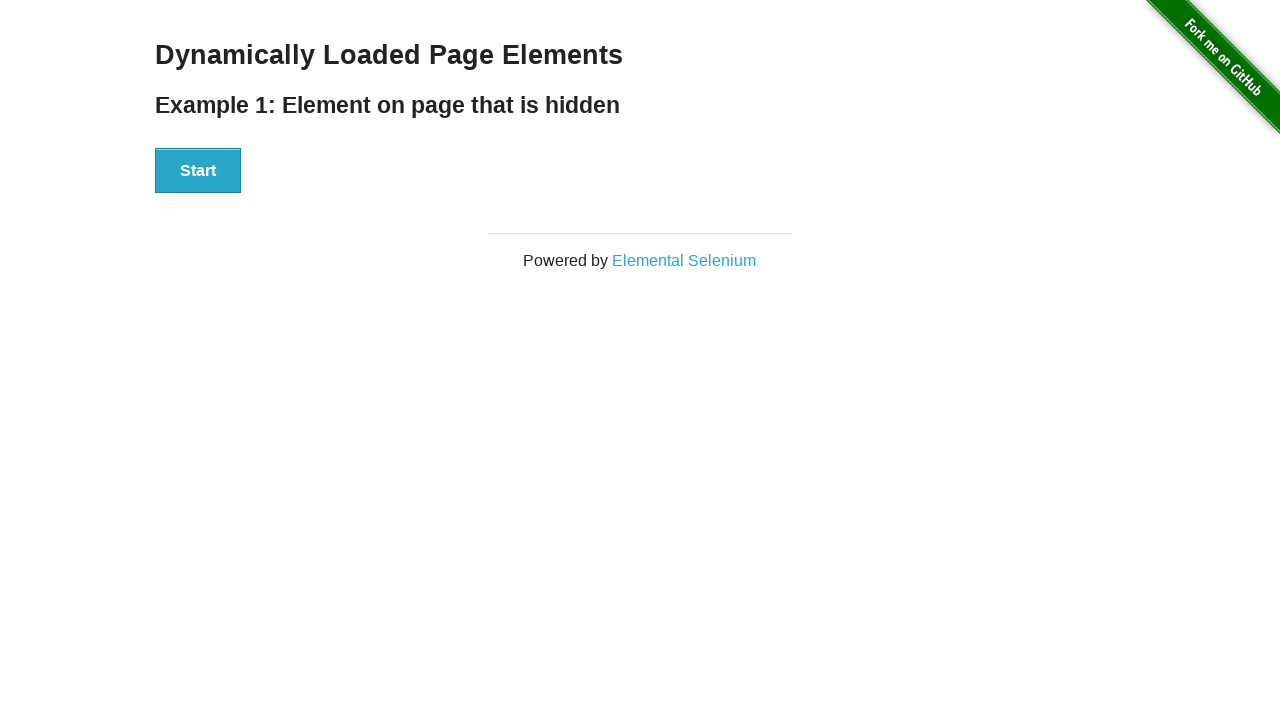

Clicked the Start button to trigger dynamic loading at (198, 171) on xpath=//button[.='Start']
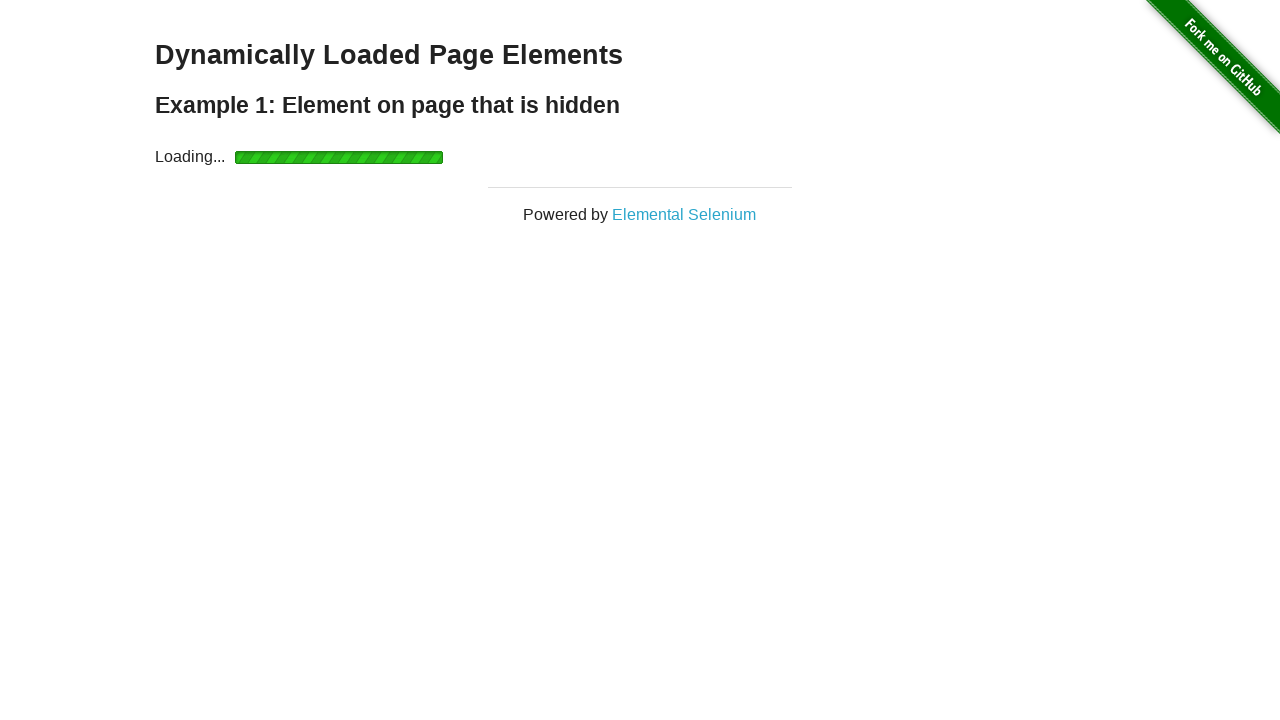

Waited for 'Hello World!' text to appear on screen
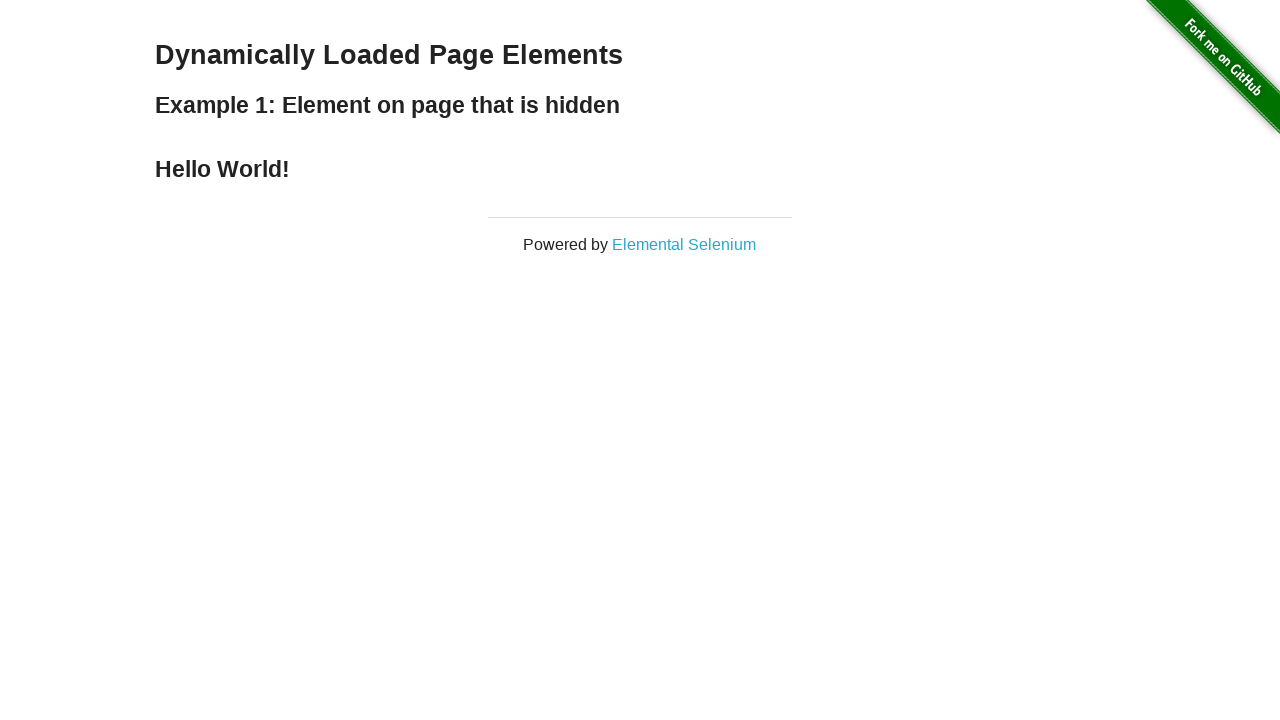

Verified that 'Hello World!' text content matches expected value
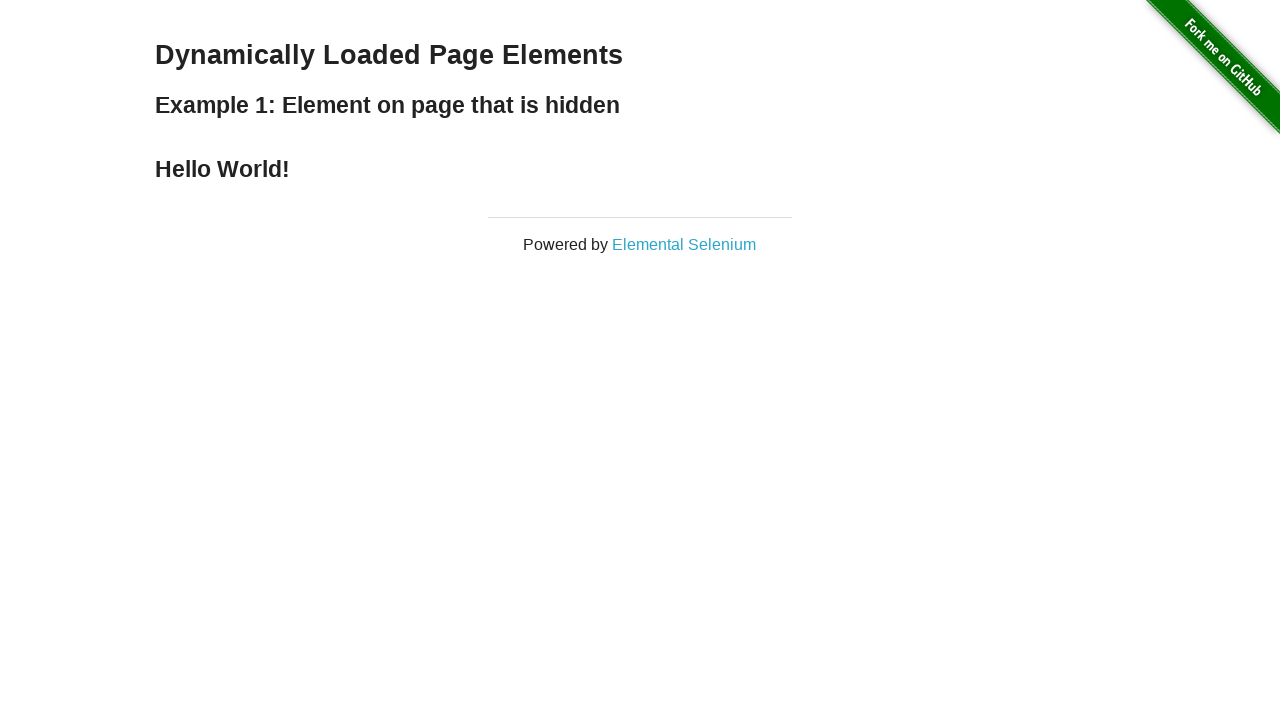

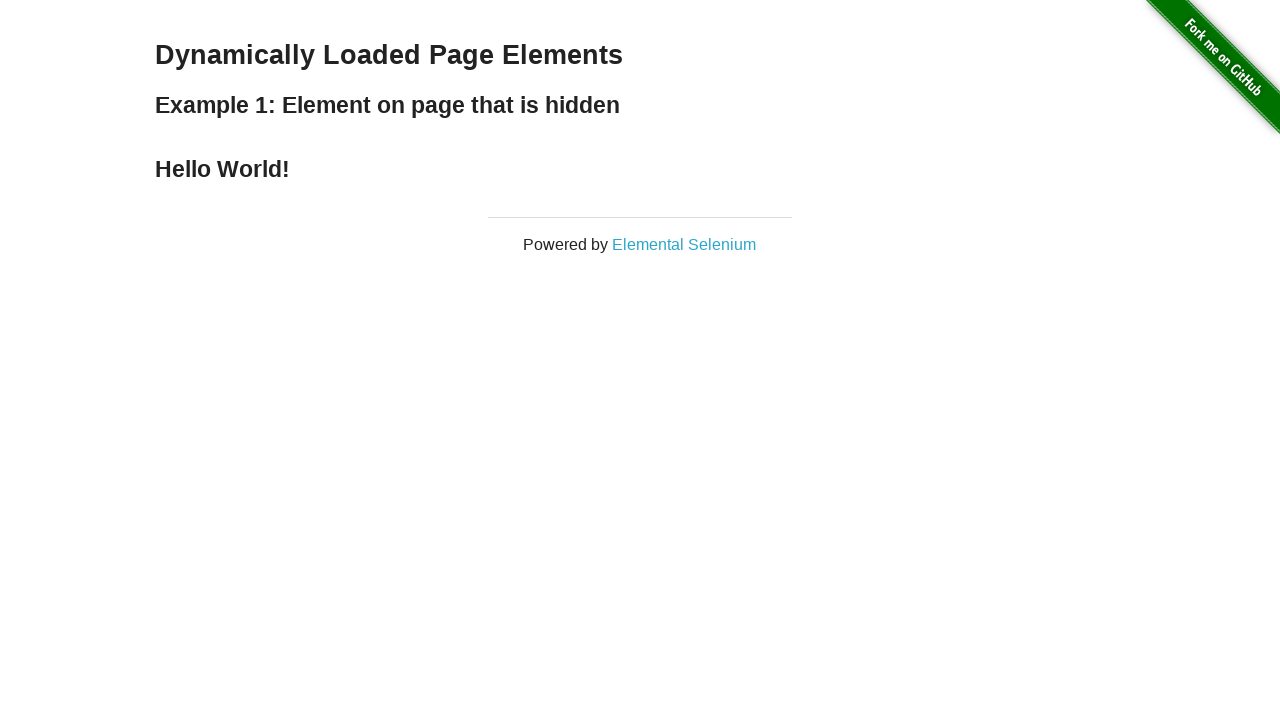